Tests file upload functionality by selecting a file and clicking the upload button, then verifying the success message

Starting URL: https://the-internet.herokuapp.com/upload

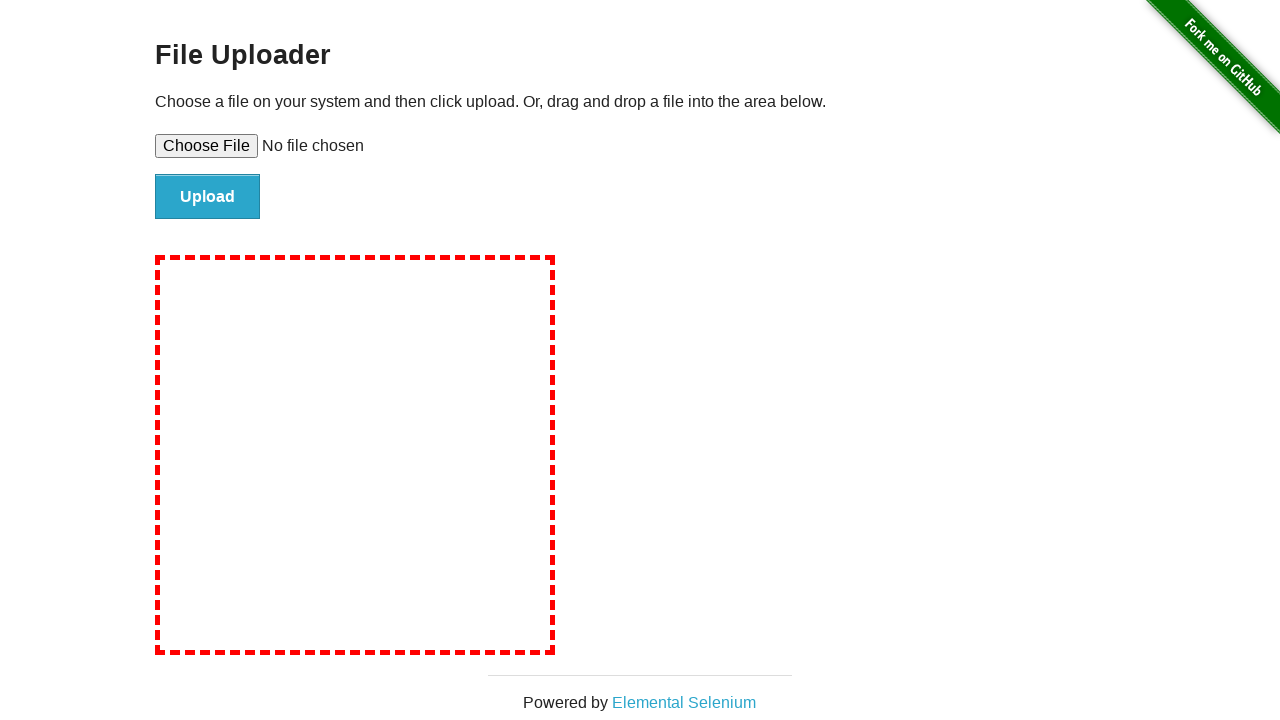

Created temporary test file for upload
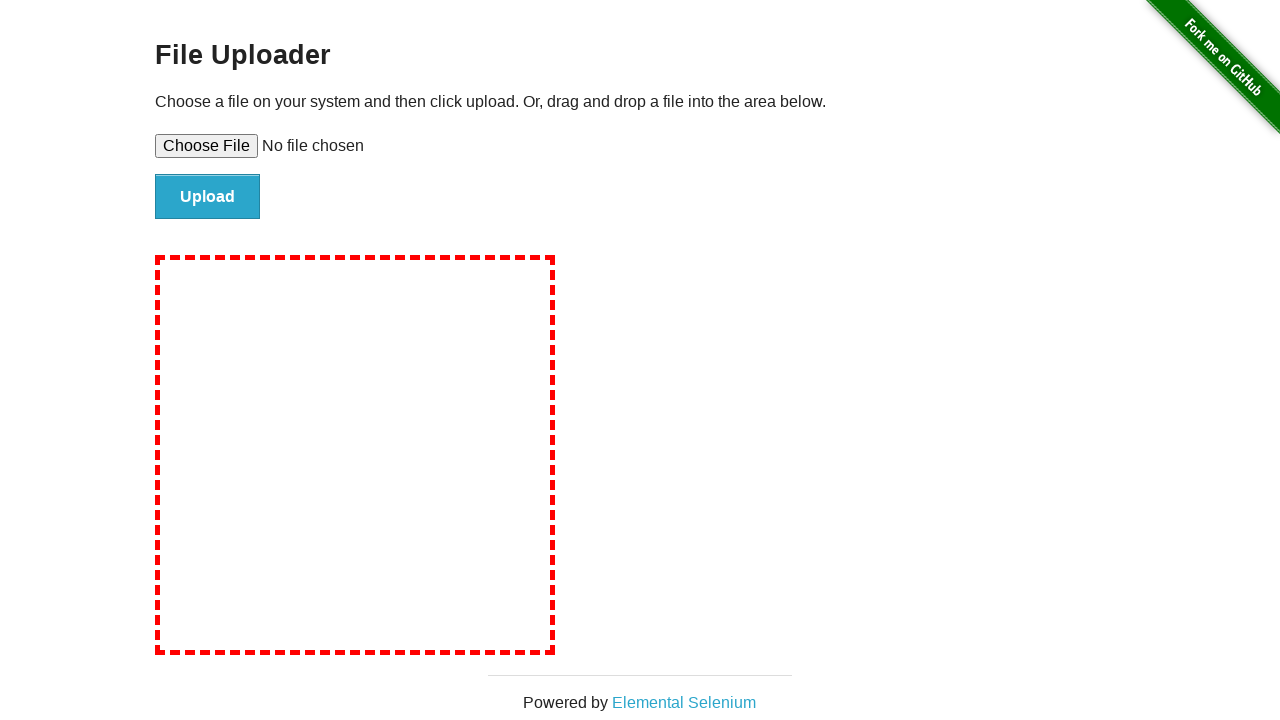

Selected file for upload using file input element
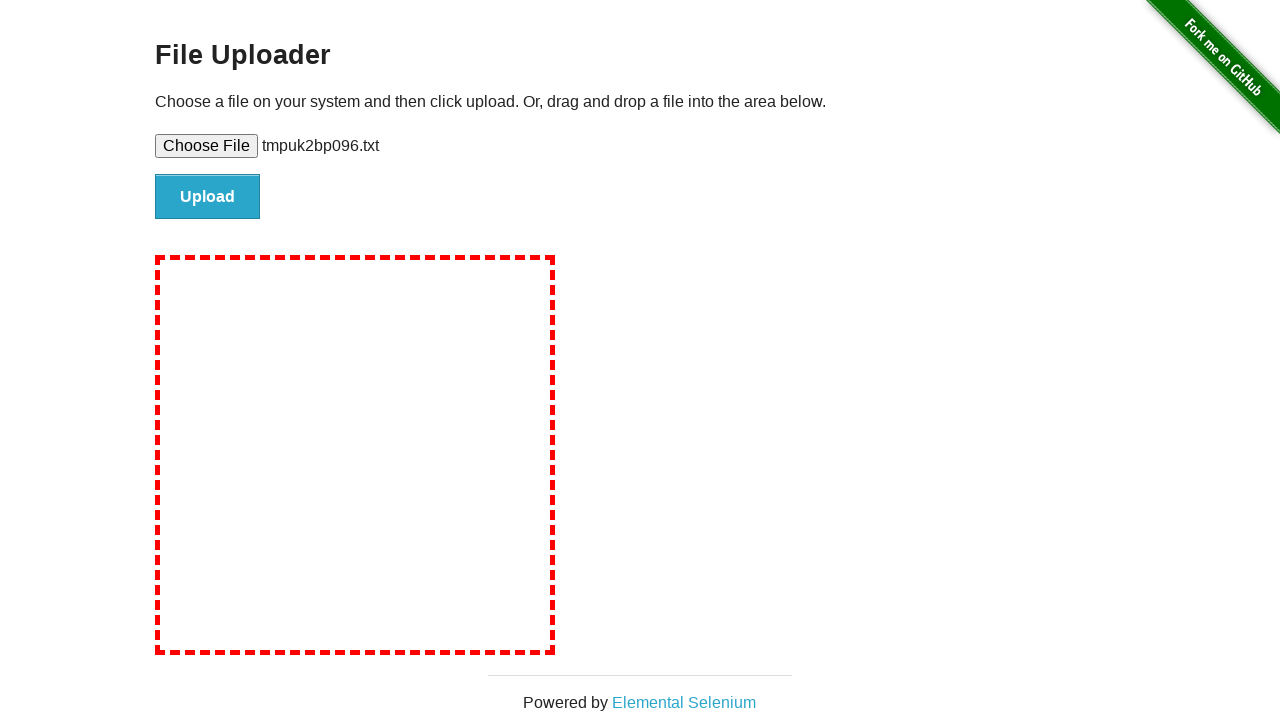

Clicked the Upload button to submit the file at (208, 197) on #file-submit
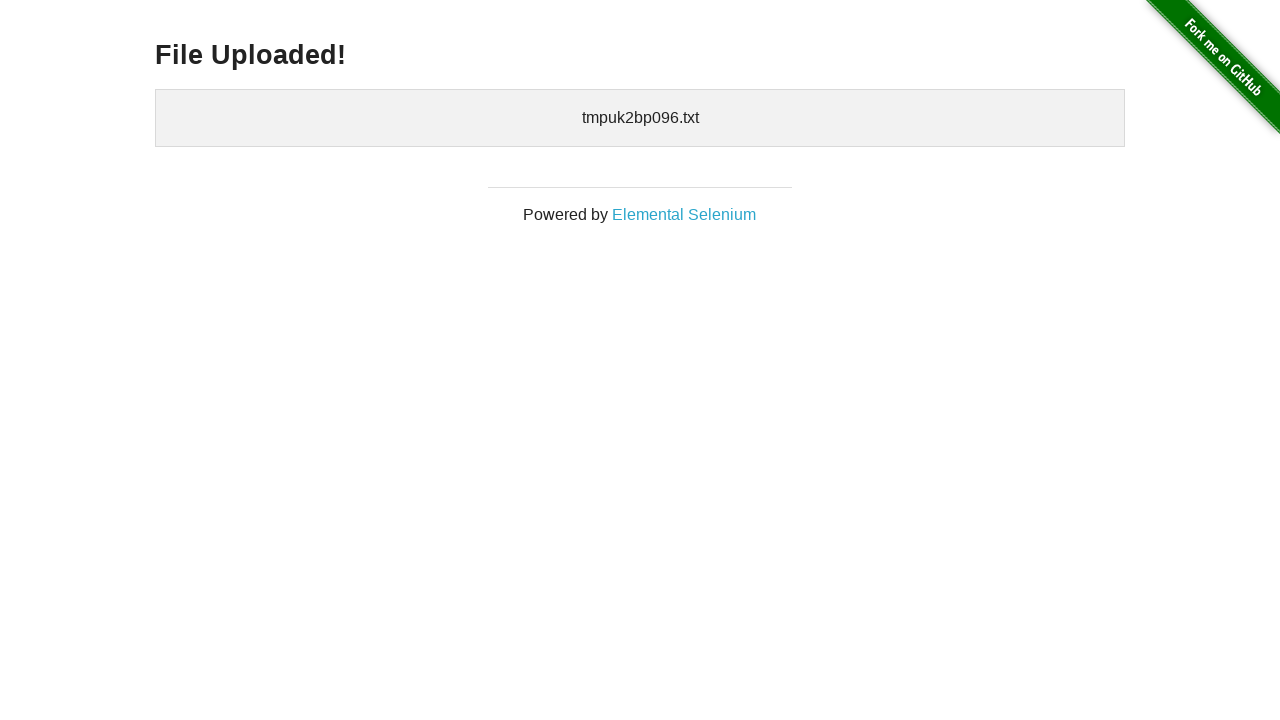

Success message appeared on the page
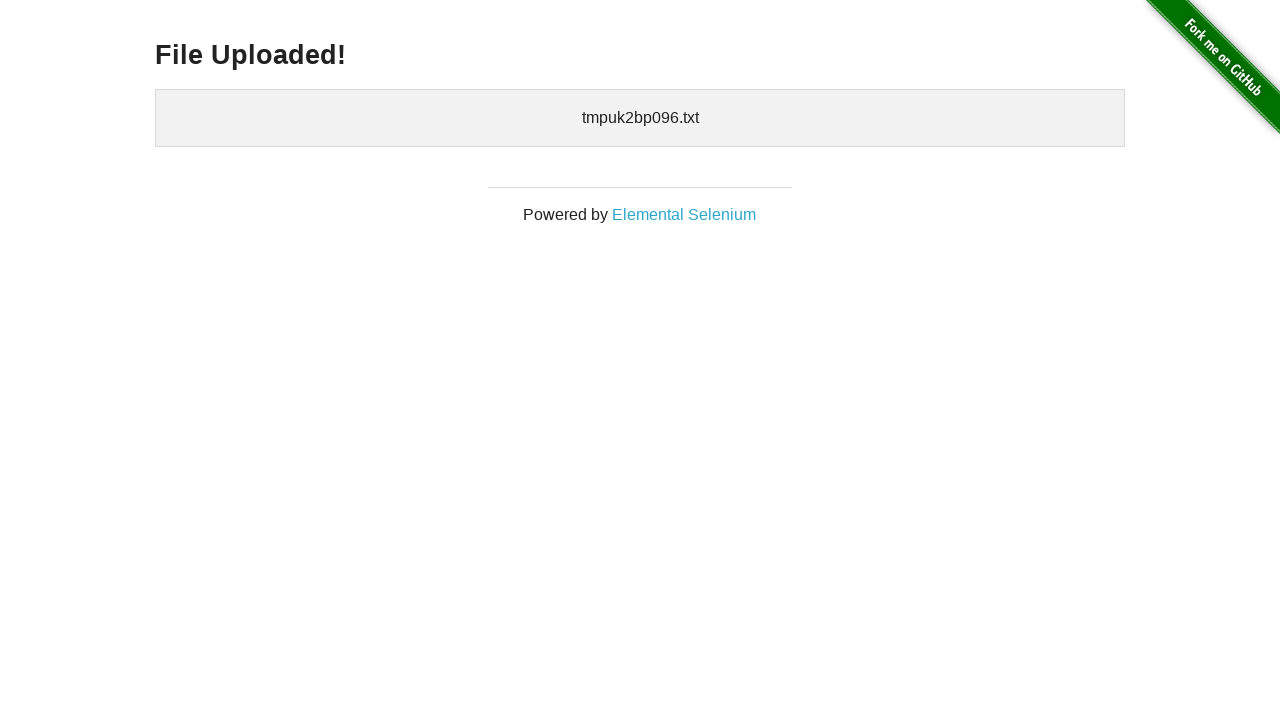

Cleaned up temporary test file
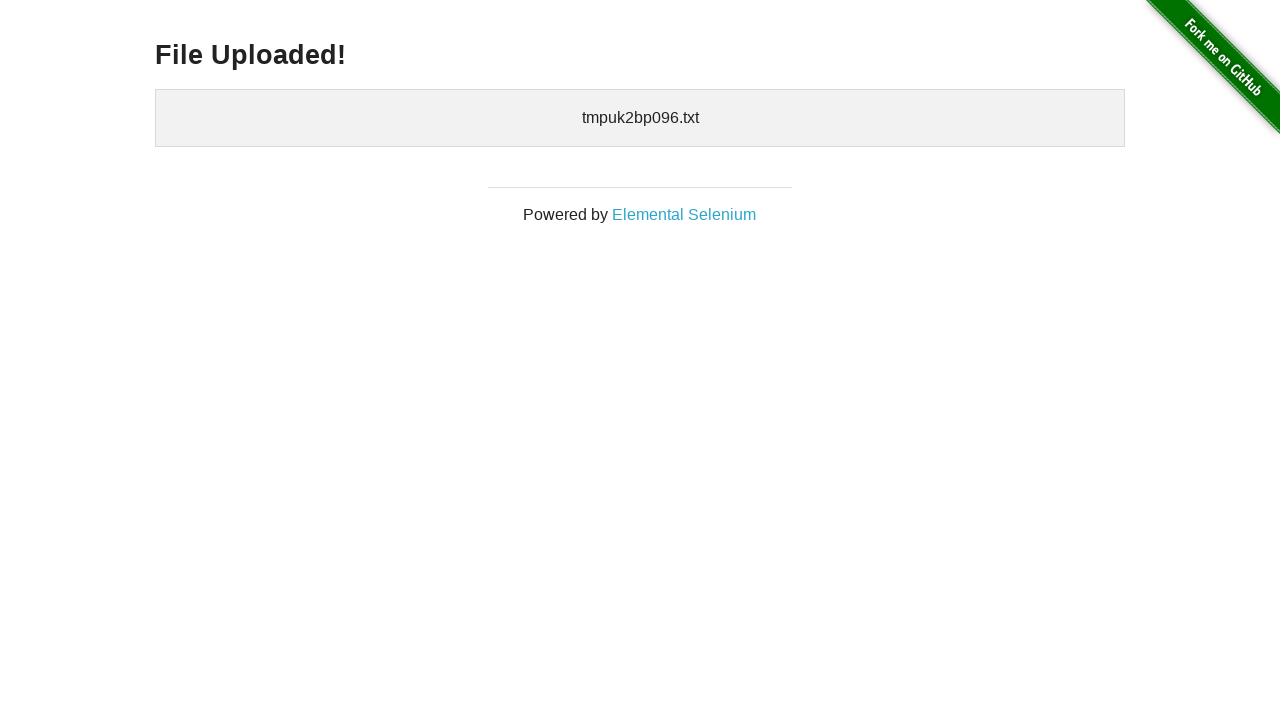

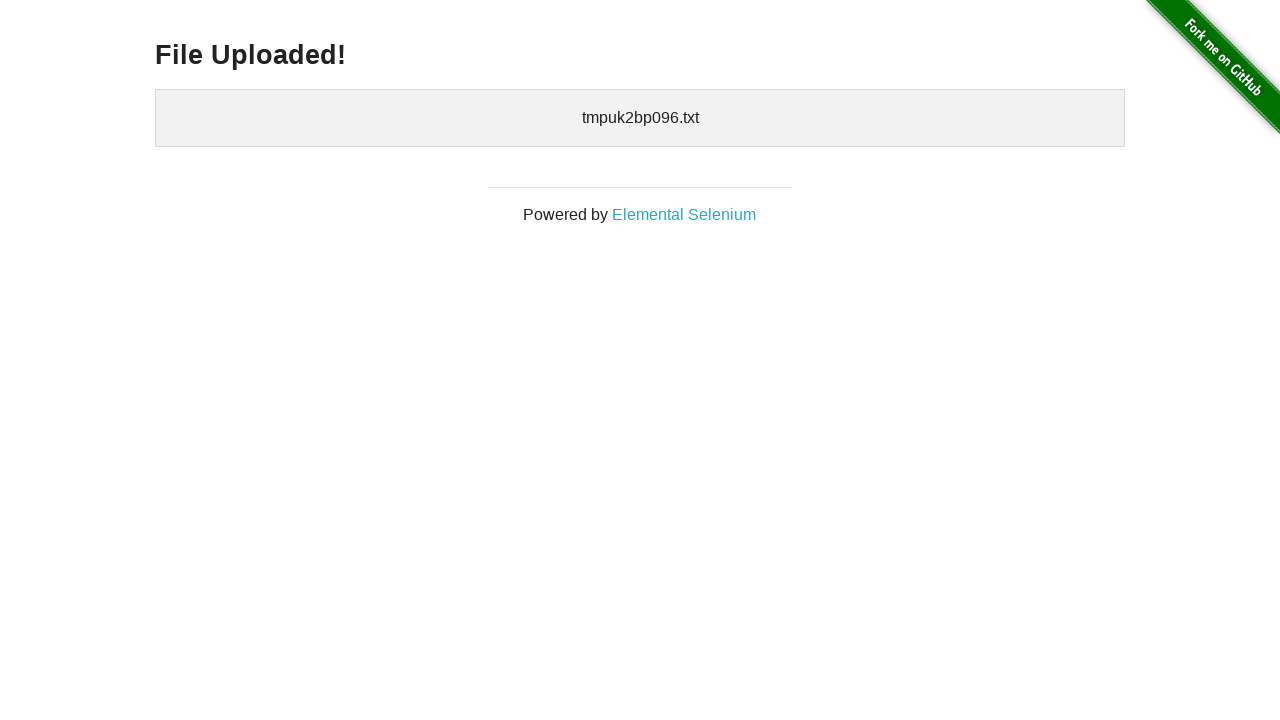